Tests handling of iframes by interacting with content inside an iframe, clicking a mentorship link and verifying pricing elements

Starting URL: https://rahulshettyacademy.com/AutomationPractice/

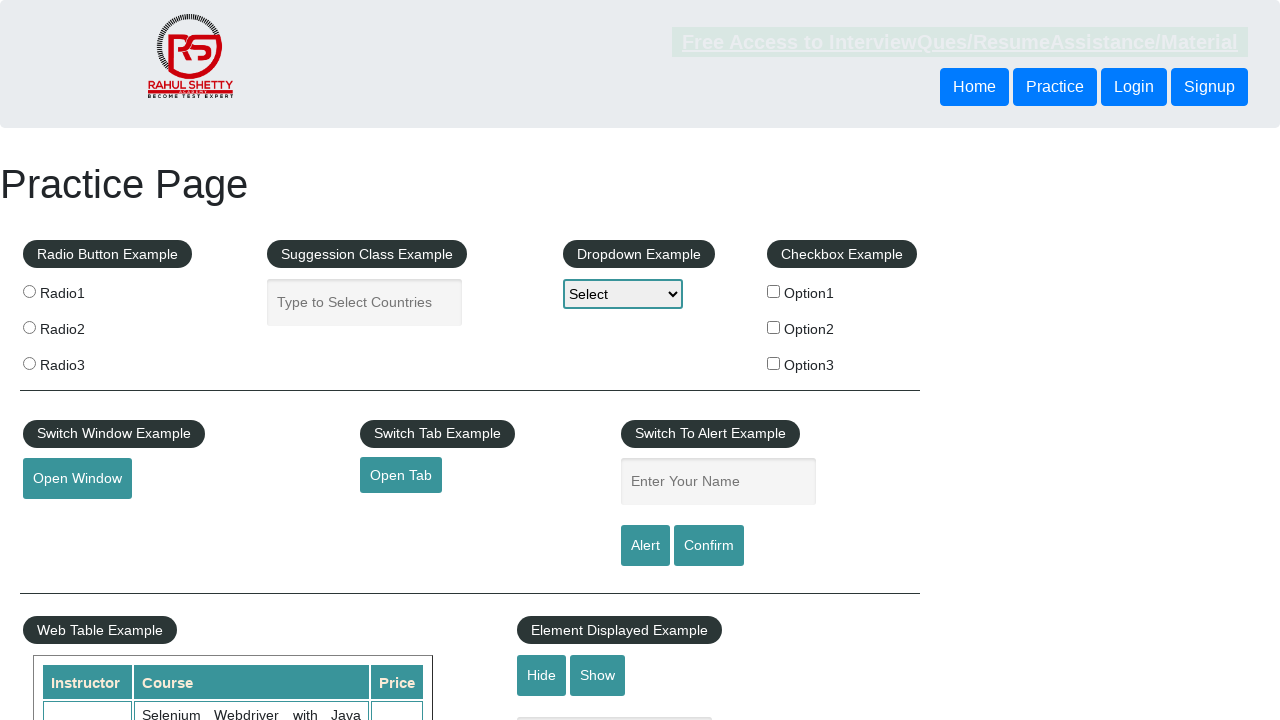

Located iframe with id 'courses-iframe'
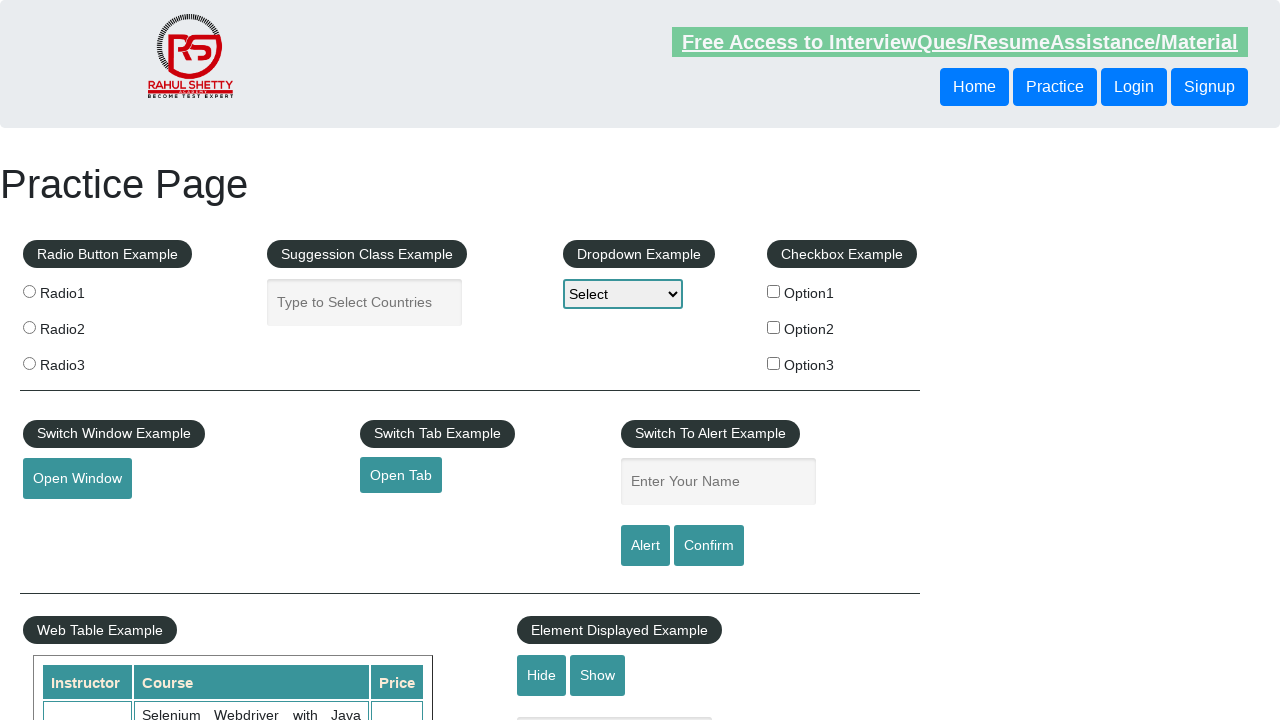

Clicked mentorship link inside iframe at (618, 360) on #courses-iframe >> internal:control=enter-frame >> a[href*='mentorship'] >> nth=
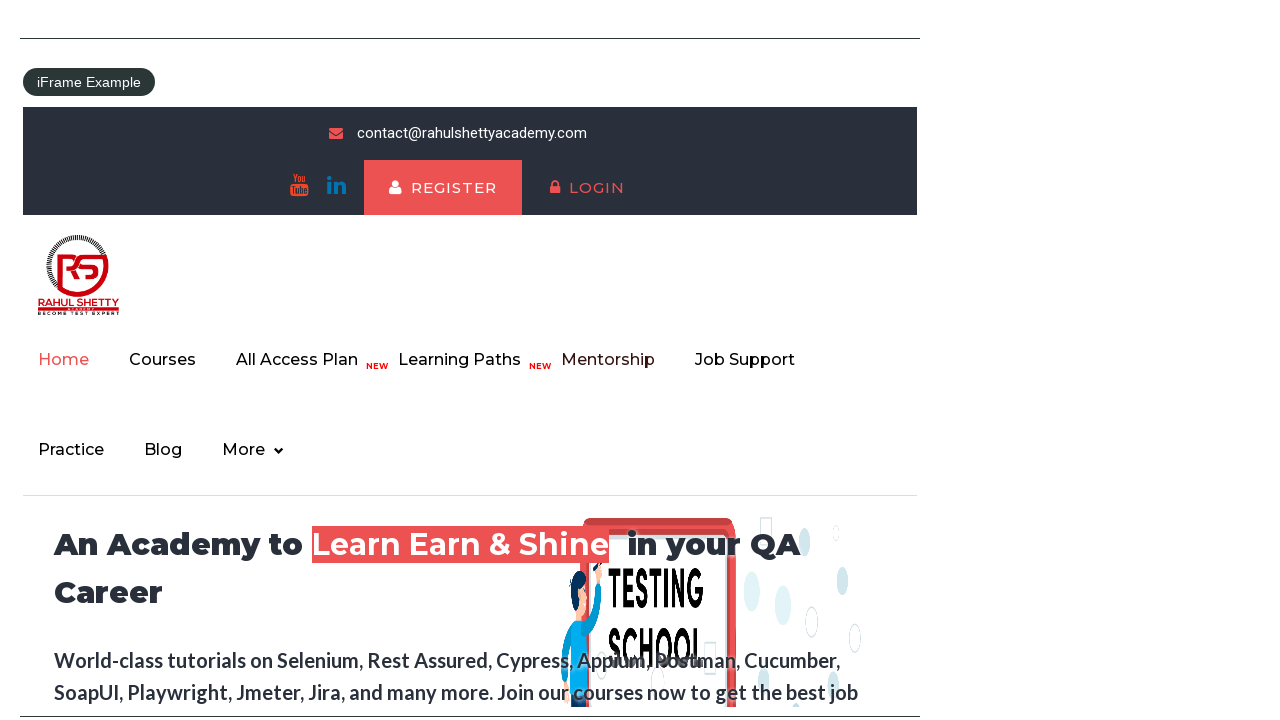

Waited 2000ms for content to load
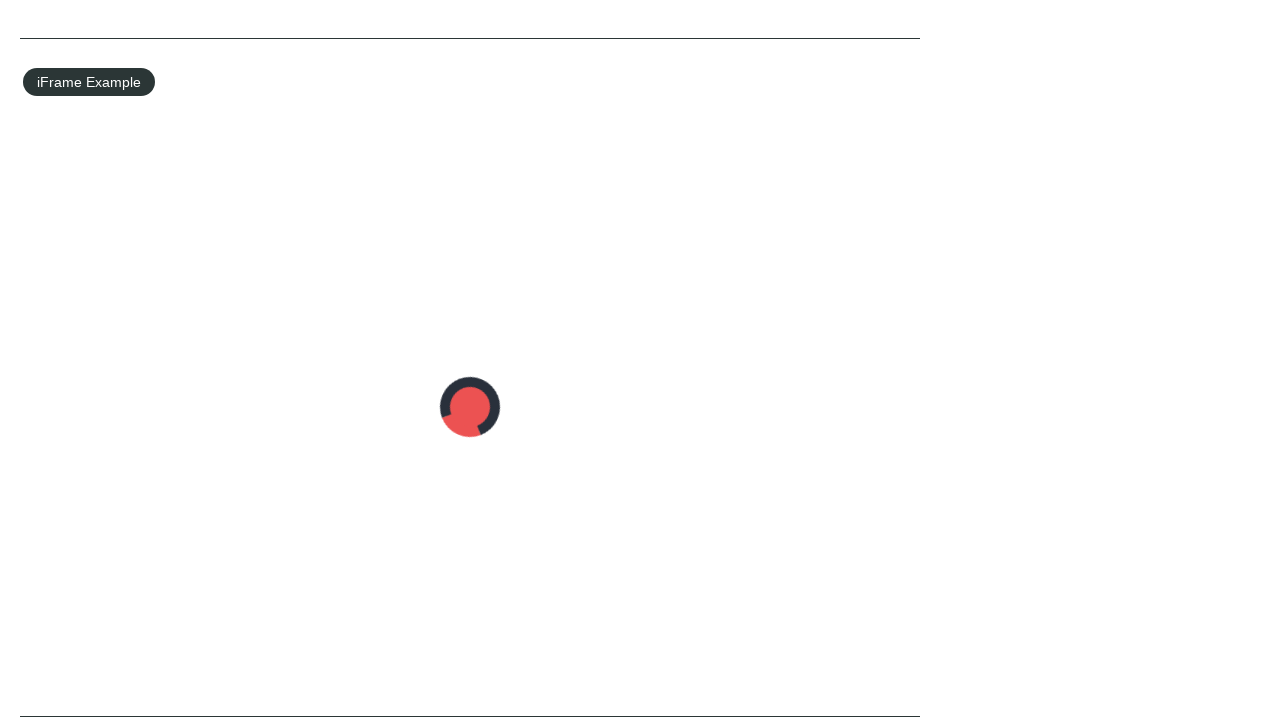

Verified pricing title element is present in iframe
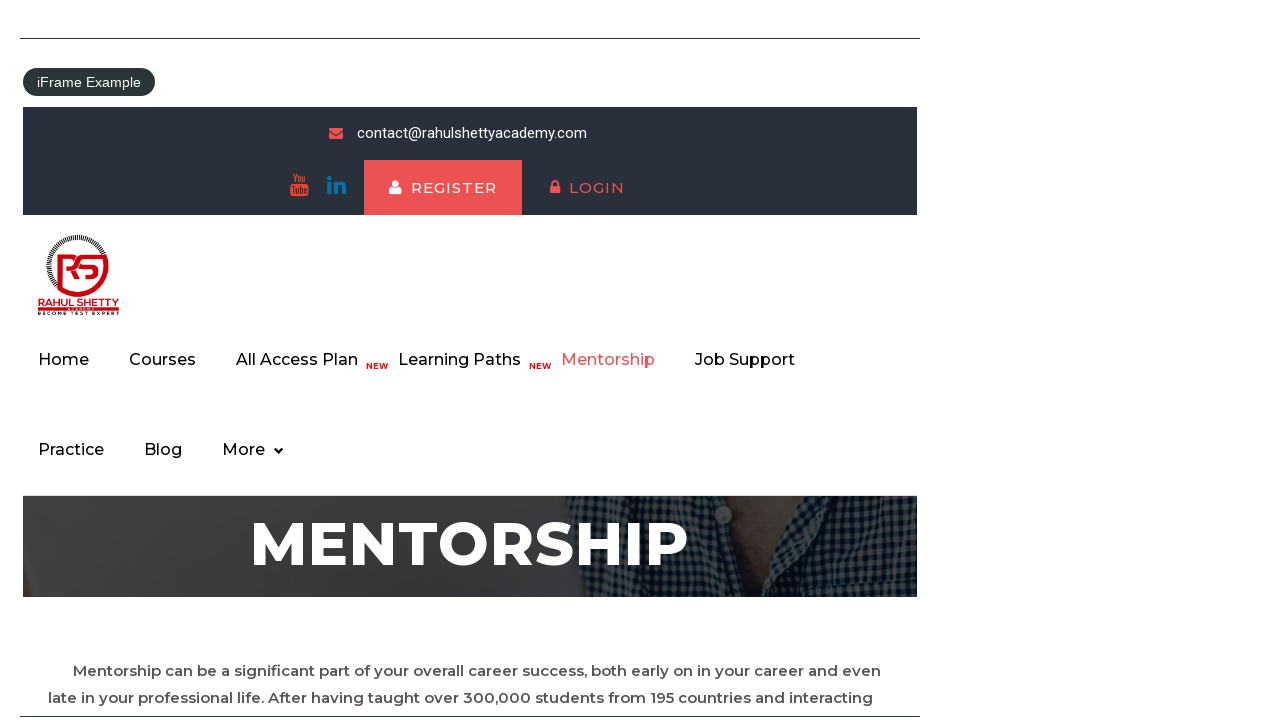

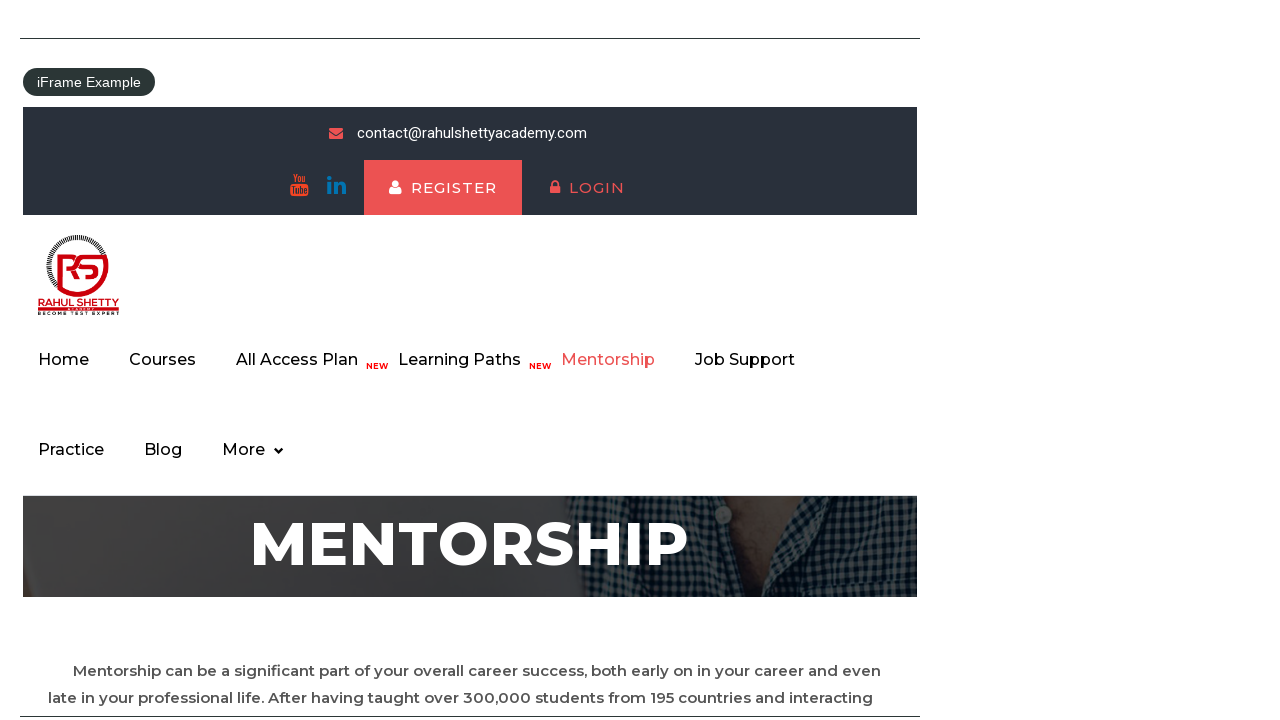